Performs a drag and drop by offset action from box A to box B's position

Starting URL: https://crossbrowsertesting.github.io/drag-and-drop

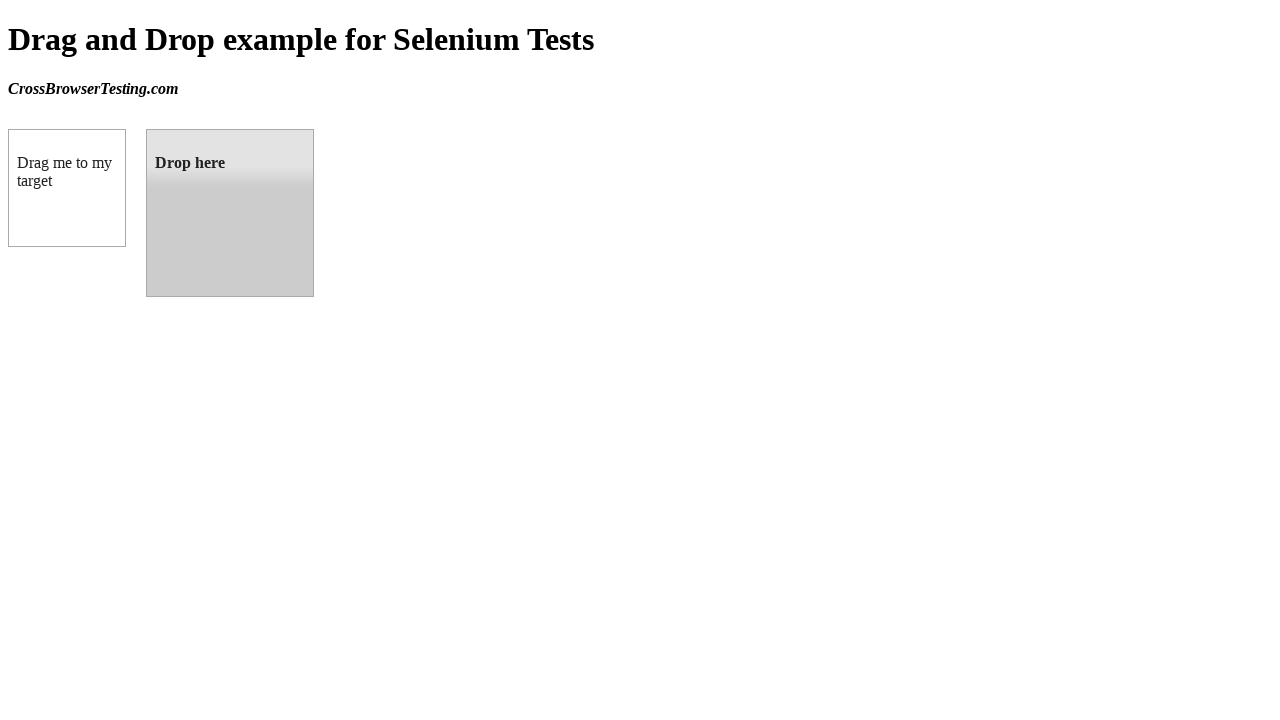

Waited for draggable element to load
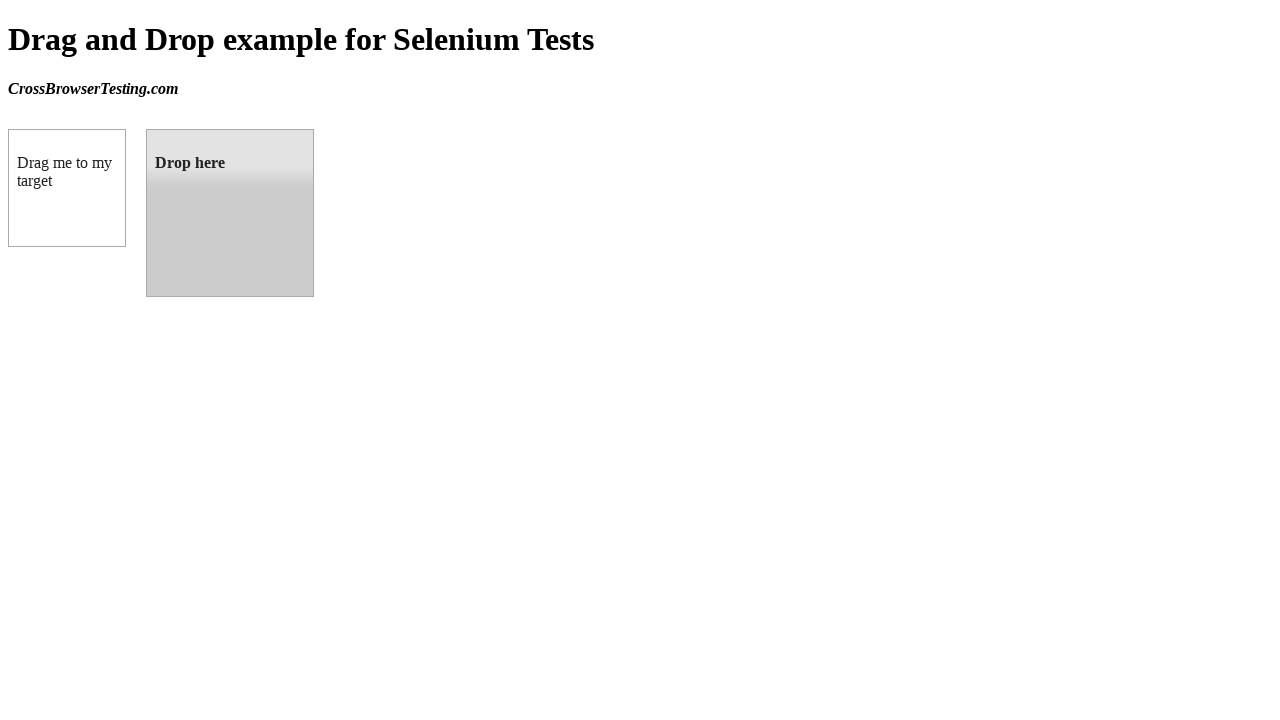

Waited for droppable element to load
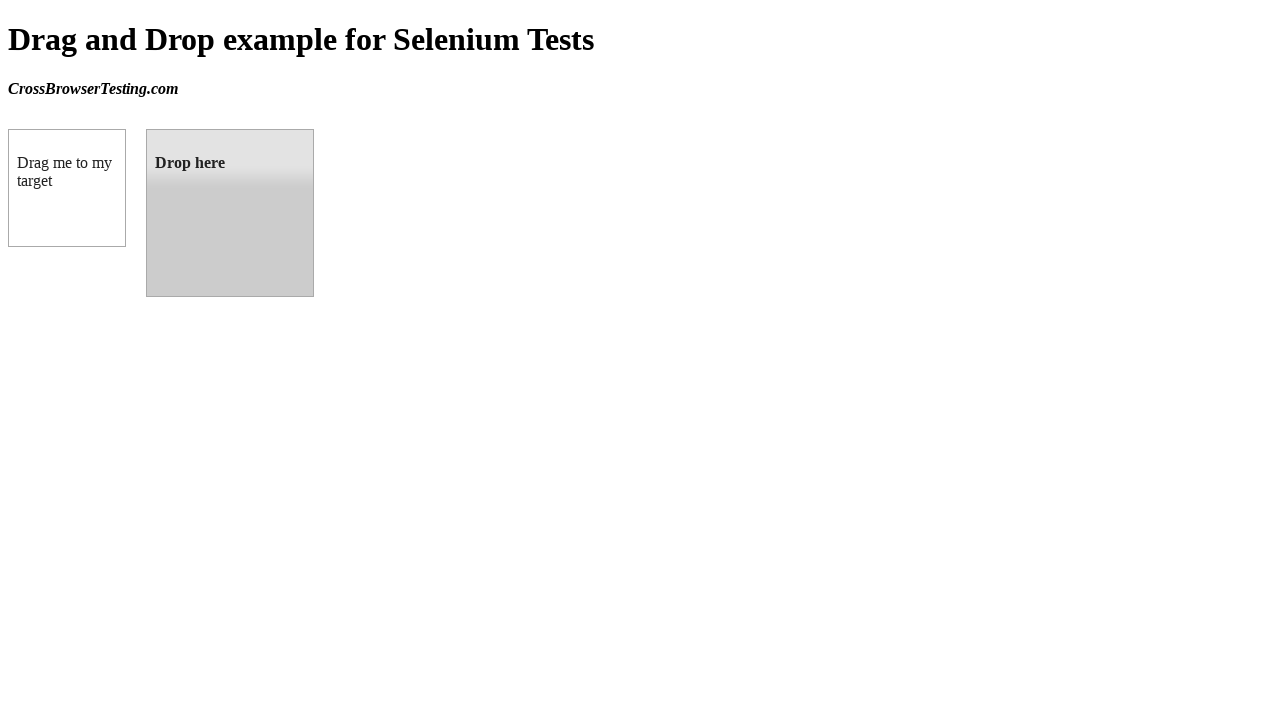

Retrieved bounding box of target element
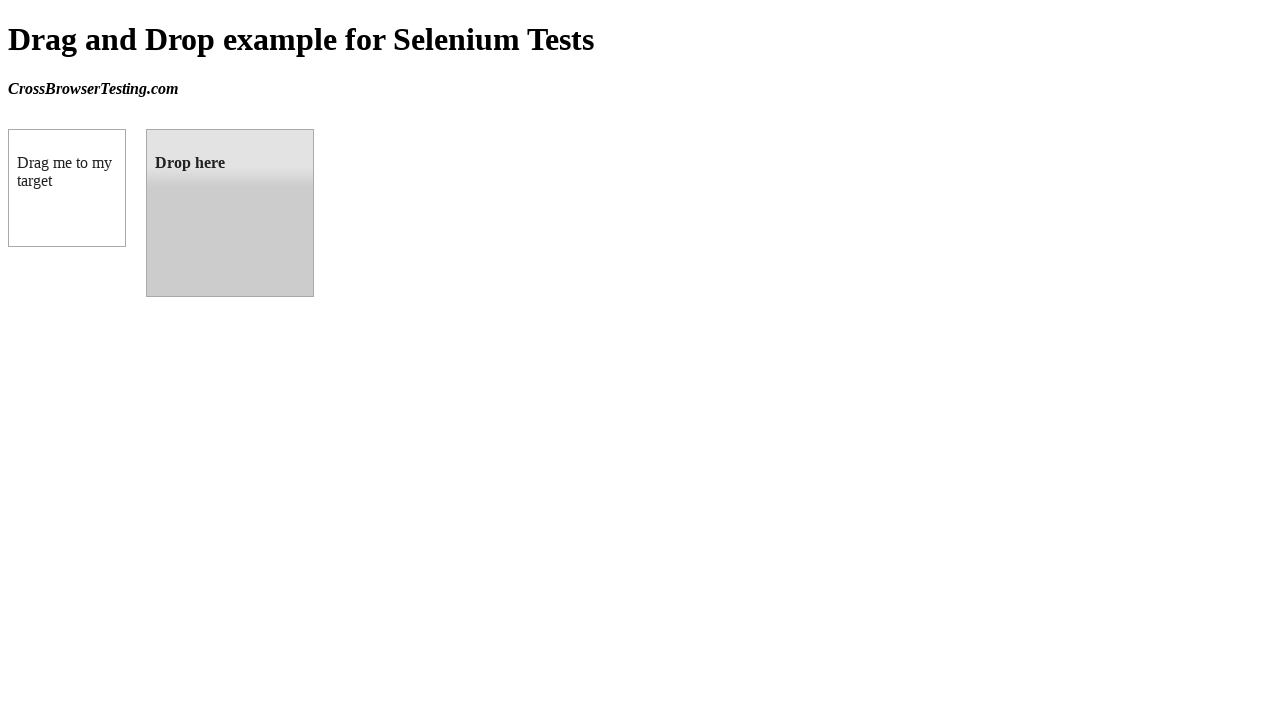

Performed drag and drop from box A to box B's position at (230, 213)
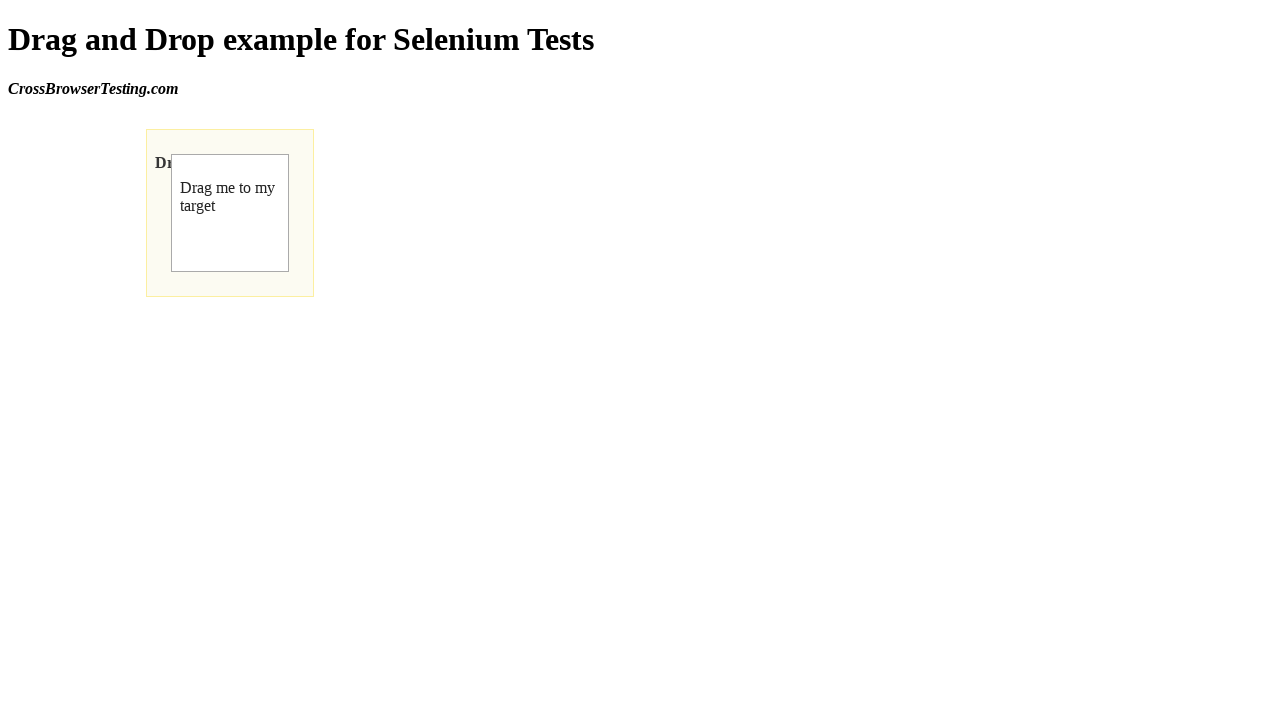

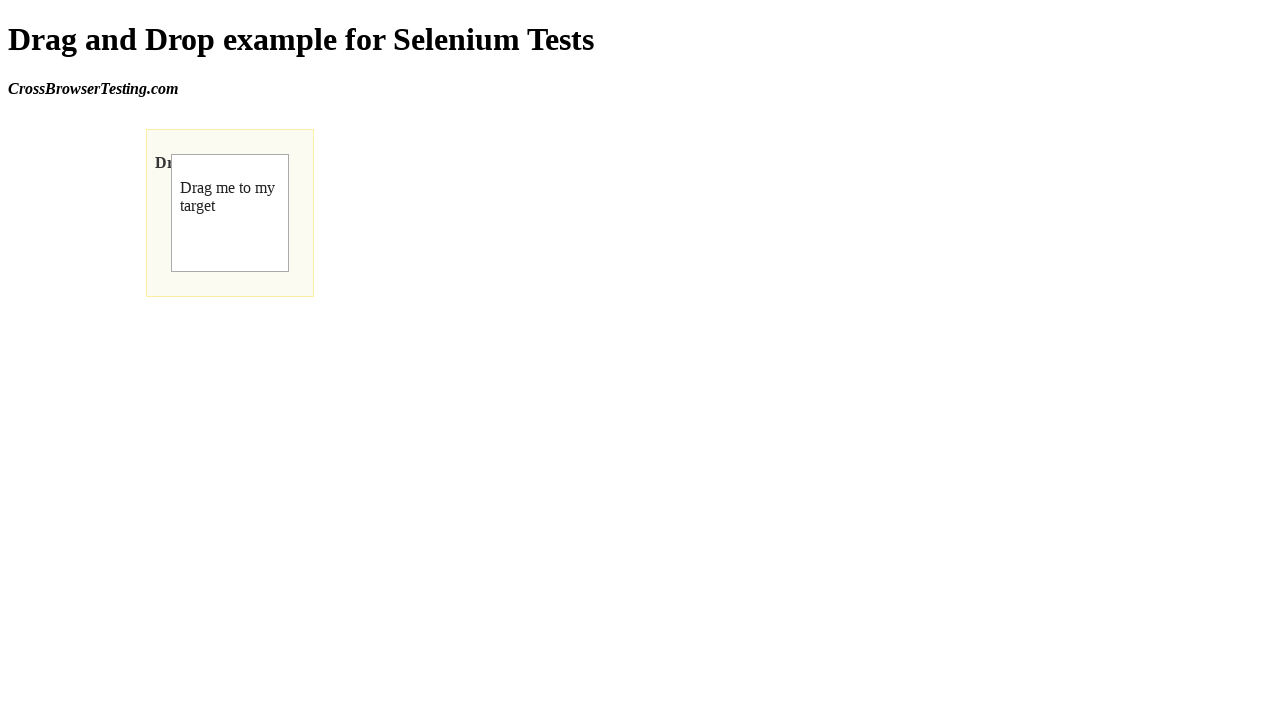